Clicks the login button using JavaScript execution to demonstrate JS-based clicking

Starting URL: https://portaldev.cms.gov/portal/

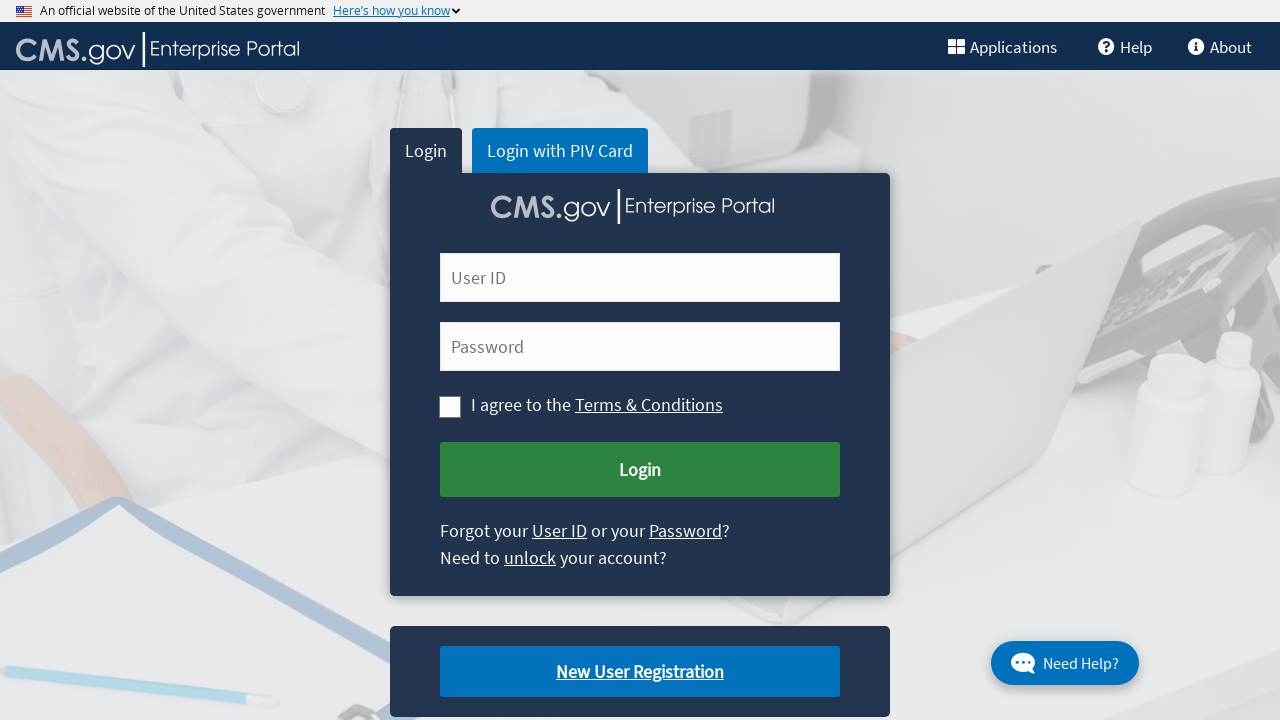

Clicked login button using JavaScript execution
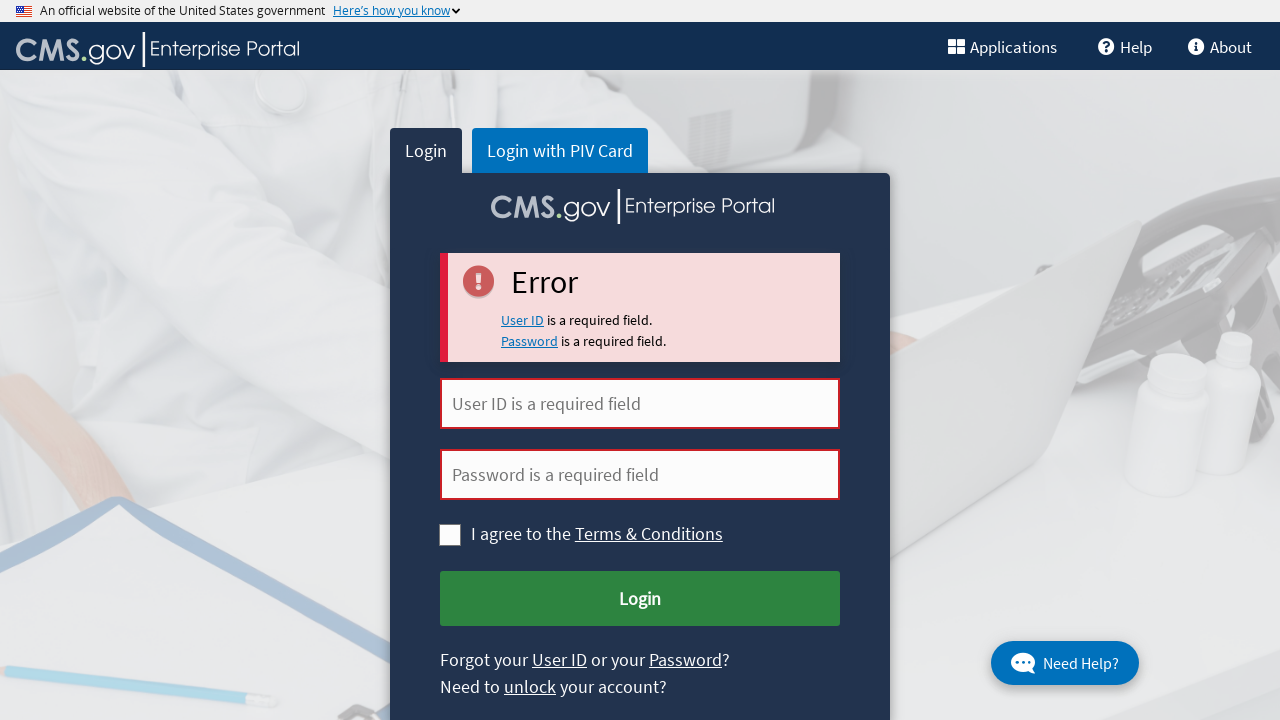

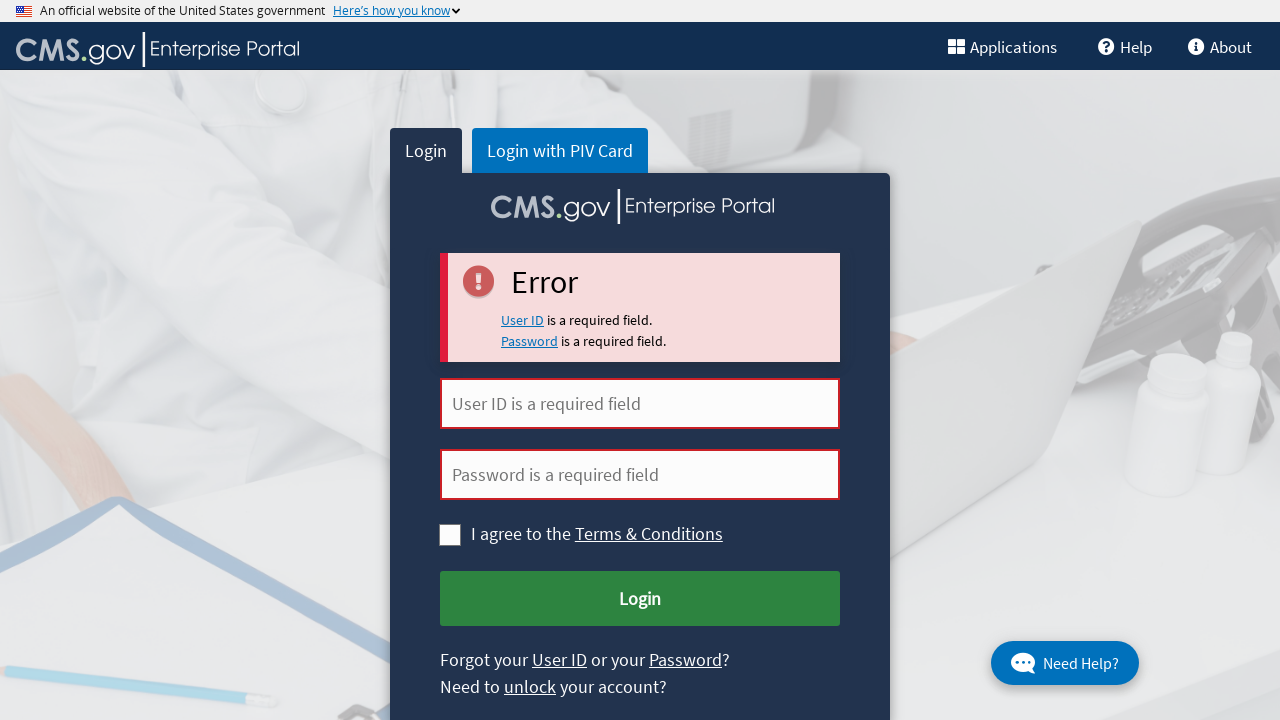